Fills out a student registration form with personal details, selects gender, date of birth, hobbies, and submits the form

Starting URL: https://demoqa.com

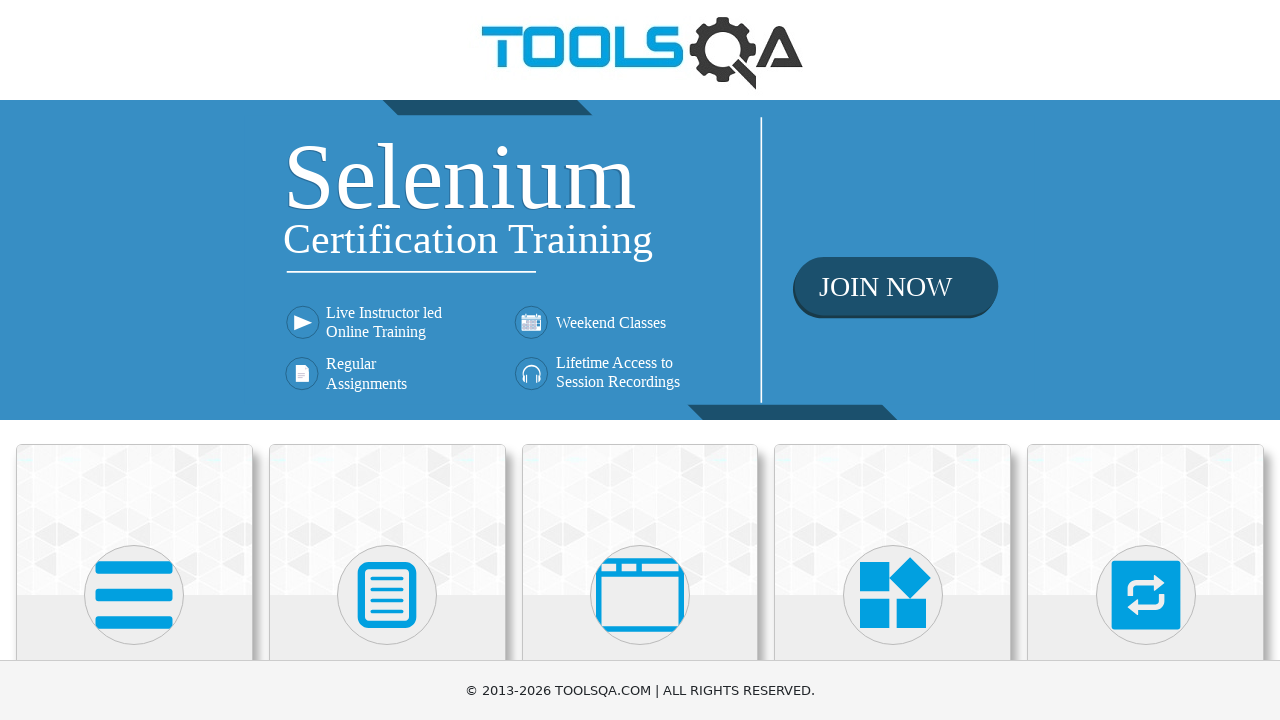

Clicked on Forms section card at (387, 520) on (//div[@class='card mt-4 top-card'])[2]
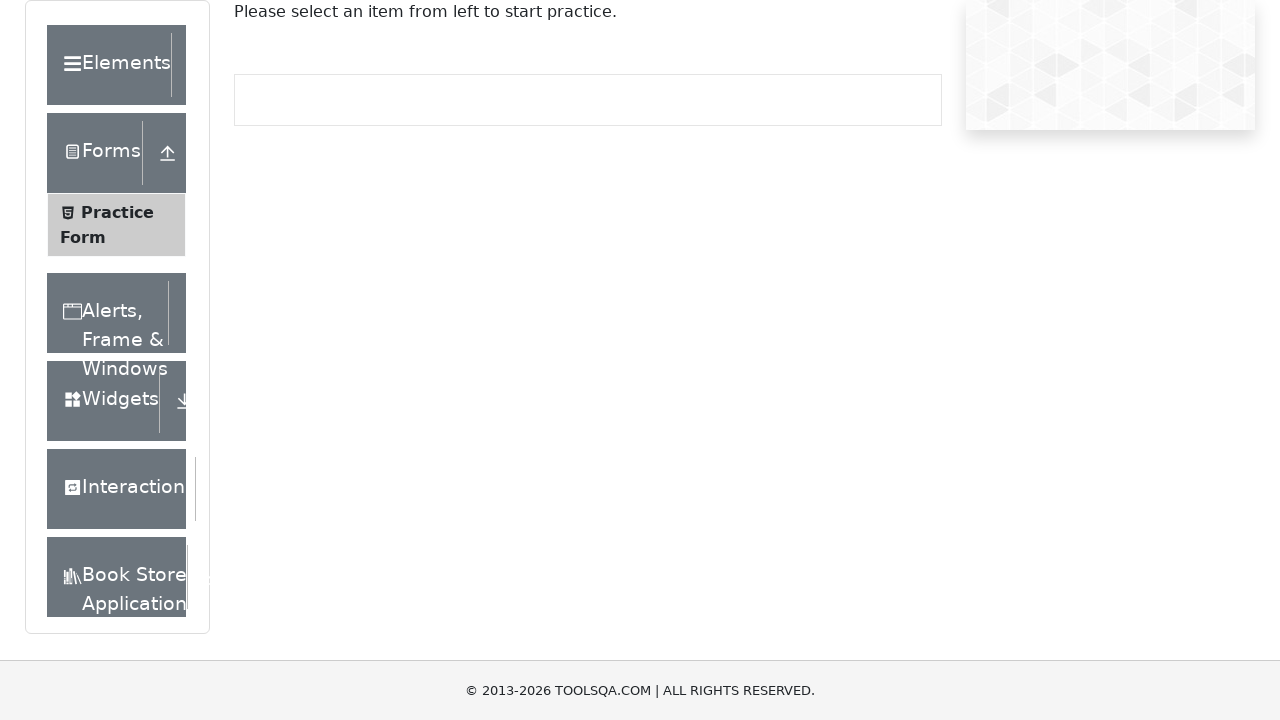

Clicked on Practice Form link at (117, 212) on xpath=//span[contains(text(),'Practice Form')]
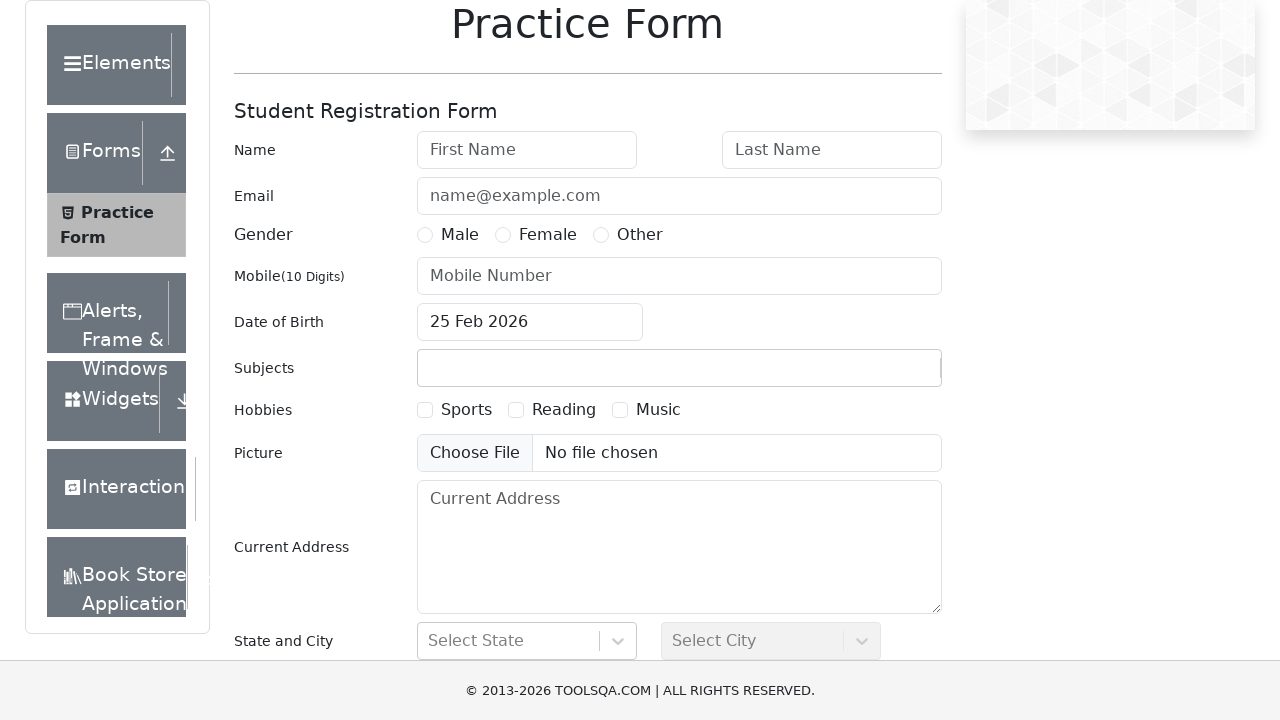

Filled first name field with 'Ashis' on #firstName
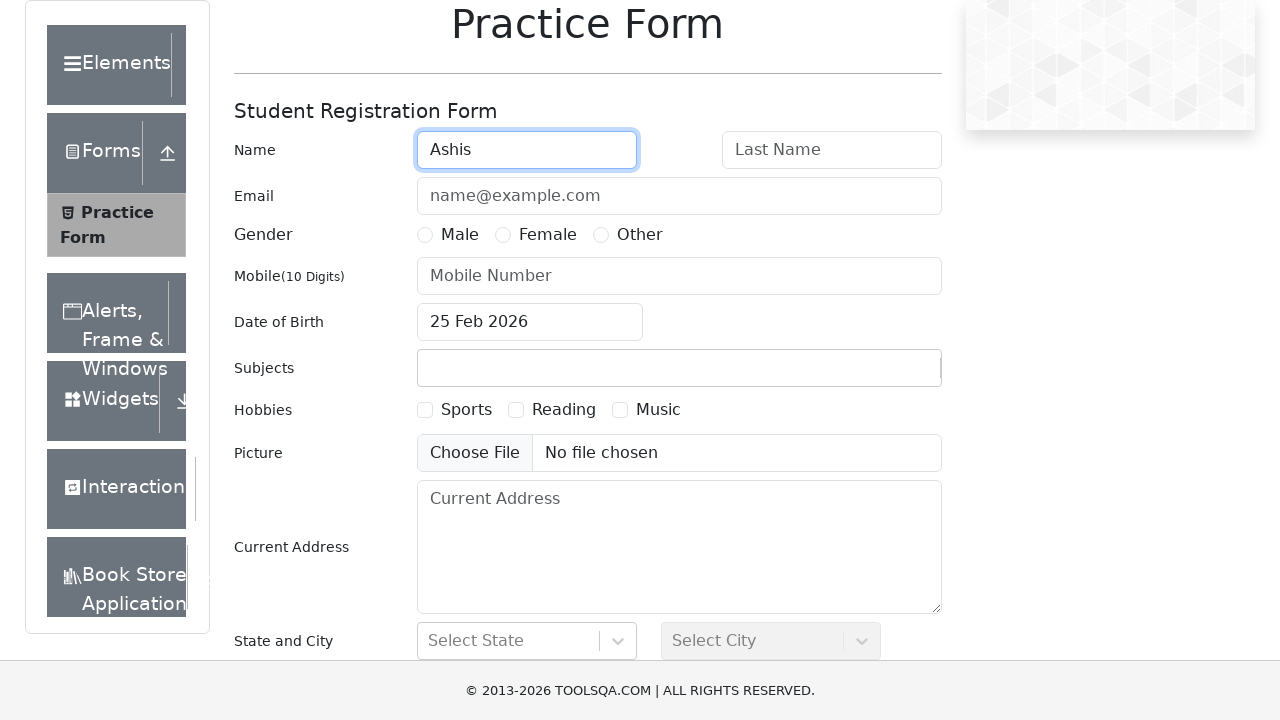

Filled last name field with 'Khatua' on #lastName
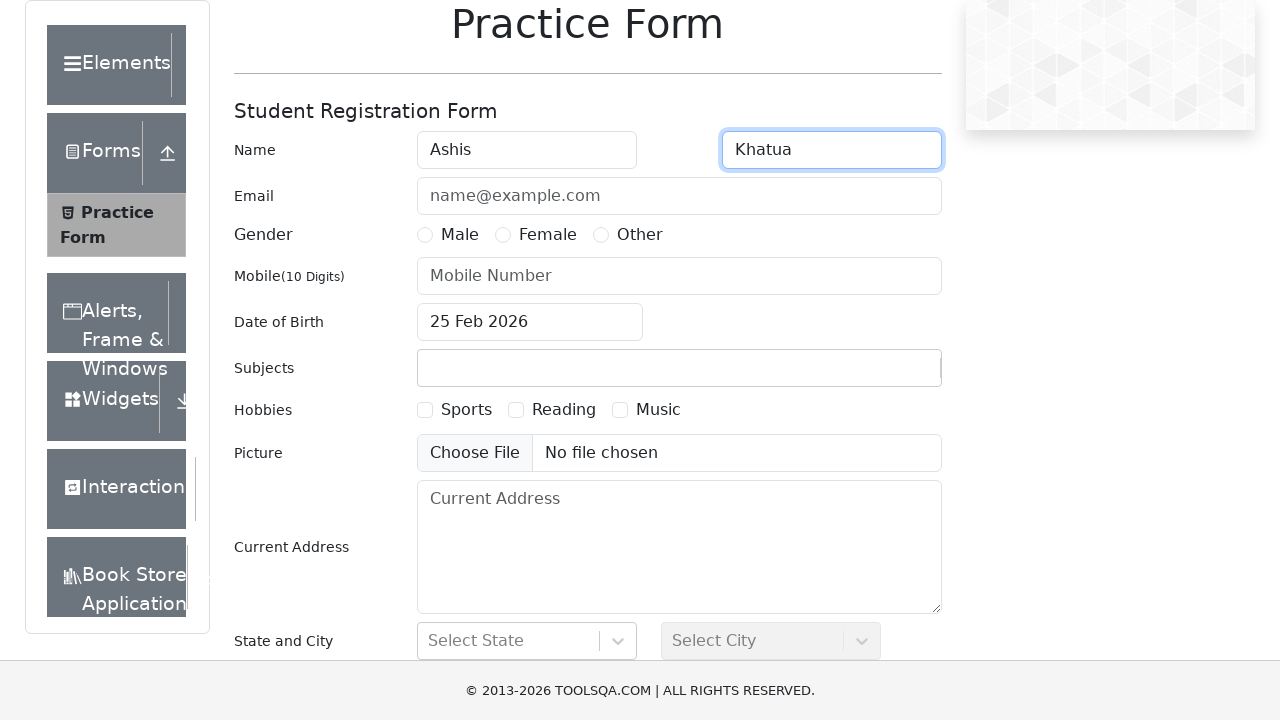

Filled email field with 'ashis.khatua@gmail.com' on #userEmail
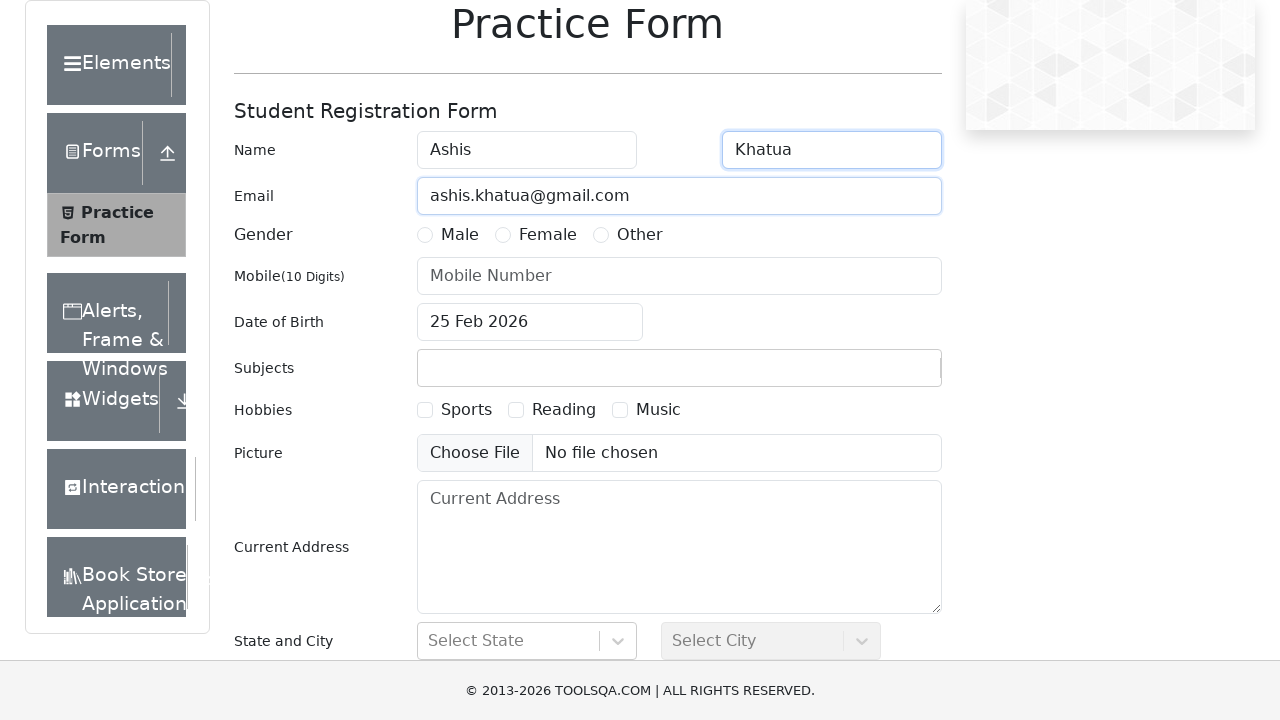

Selected Male gender option at (460, 235) on xpath=//label[@for='gender-radio-1']
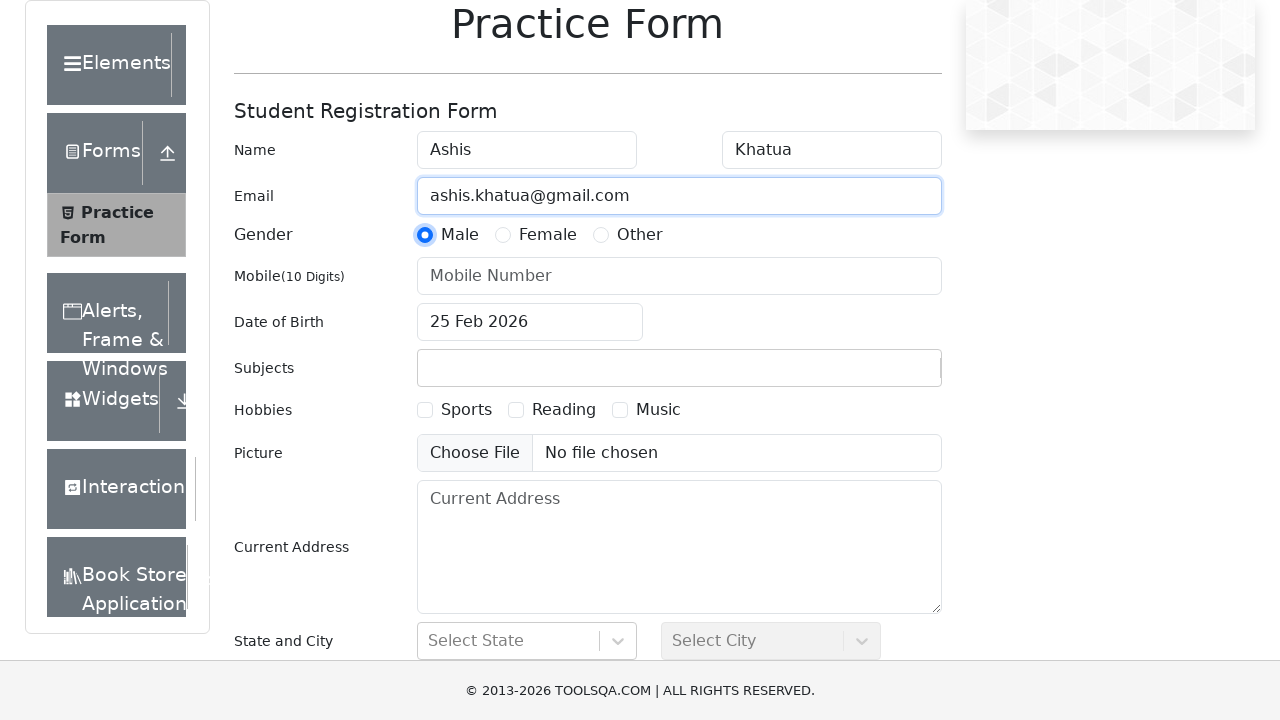

Clicked on Gender label at (313, 236) on xpath=//div[contains(text(),'Gender')]
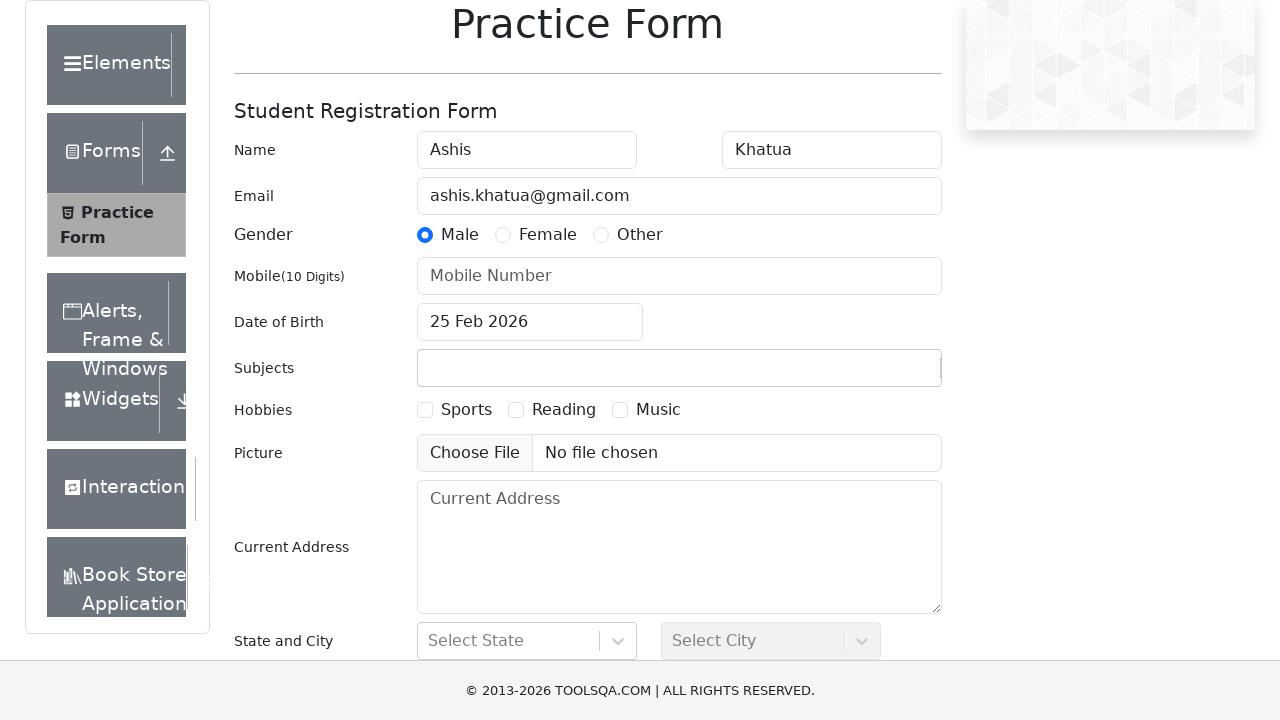

Filled phone number field with '1234567890' on #userNumber
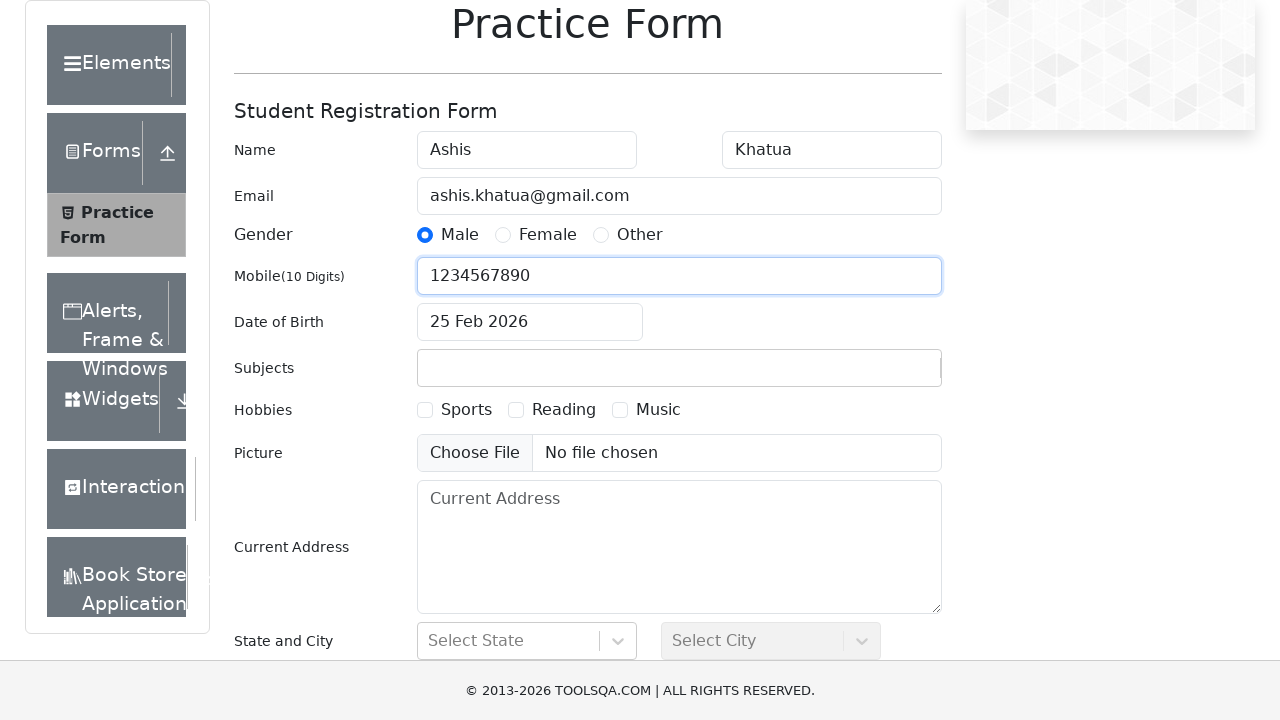

Opened date picker for date of birth at (530, 322) on #dateOfBirthInput
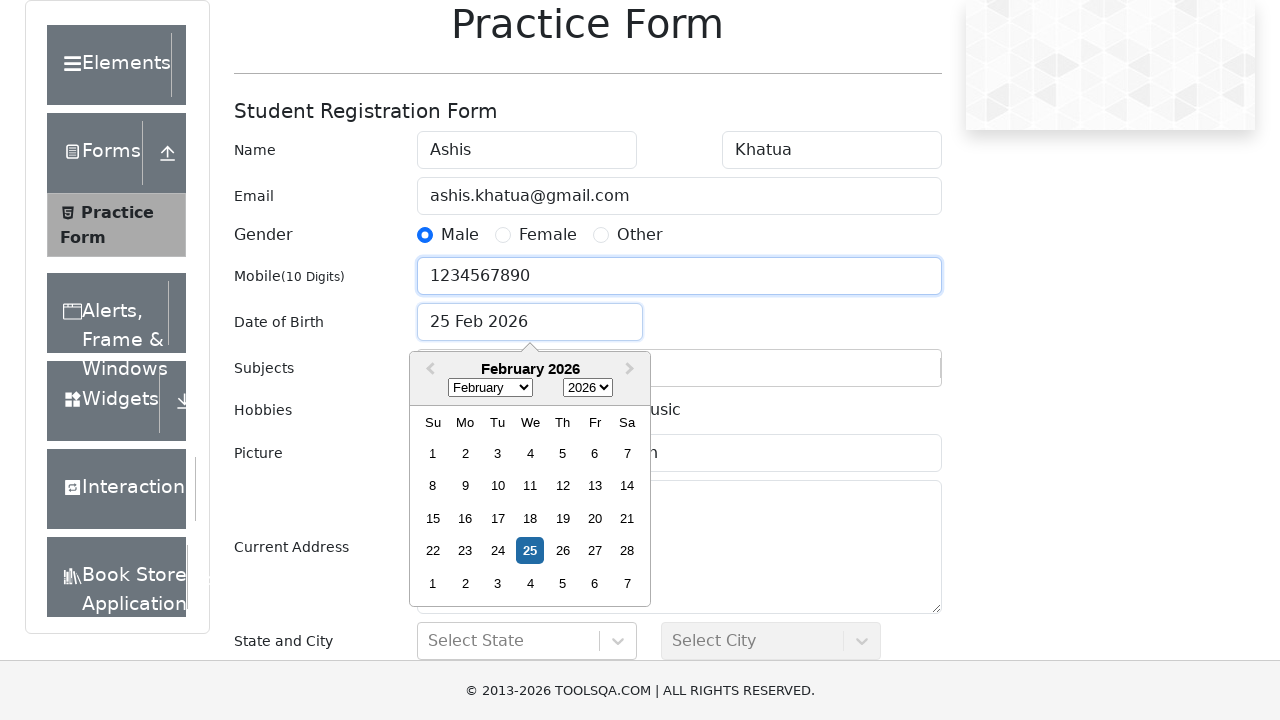

Selected year 2000 from date picker on //select[@class='react-datepicker__year-select']
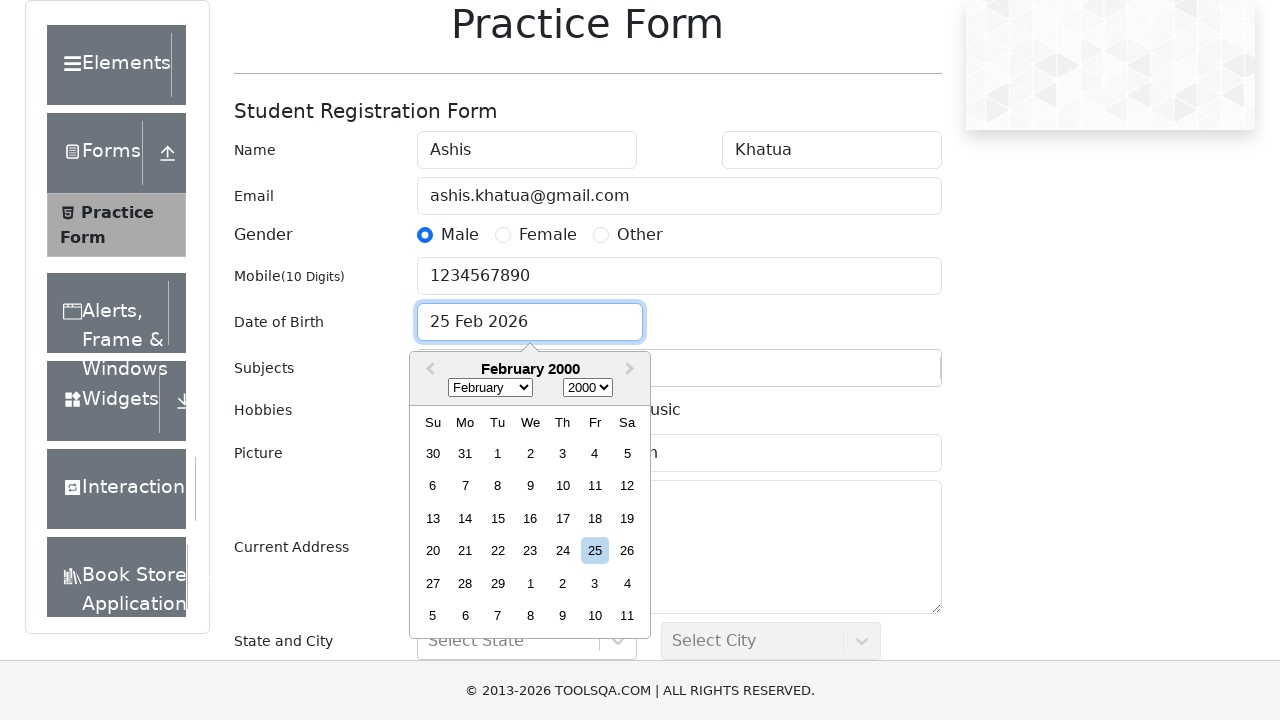

Selected September month from date picker on //select[@class='react-datepicker__month-select']
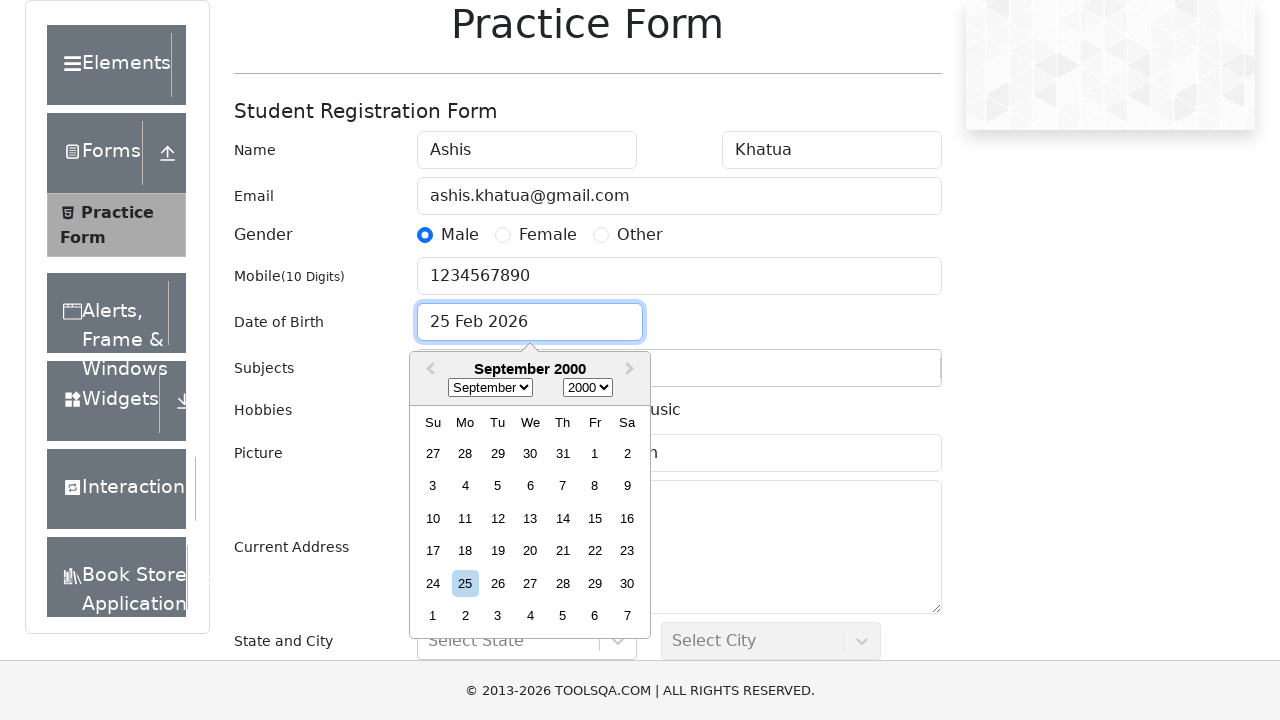

Selected 12th September 2000 as date of birth at (498, 518) on xpath=//div[@aria-label='Choose Tuesday, September 12th, 2000']
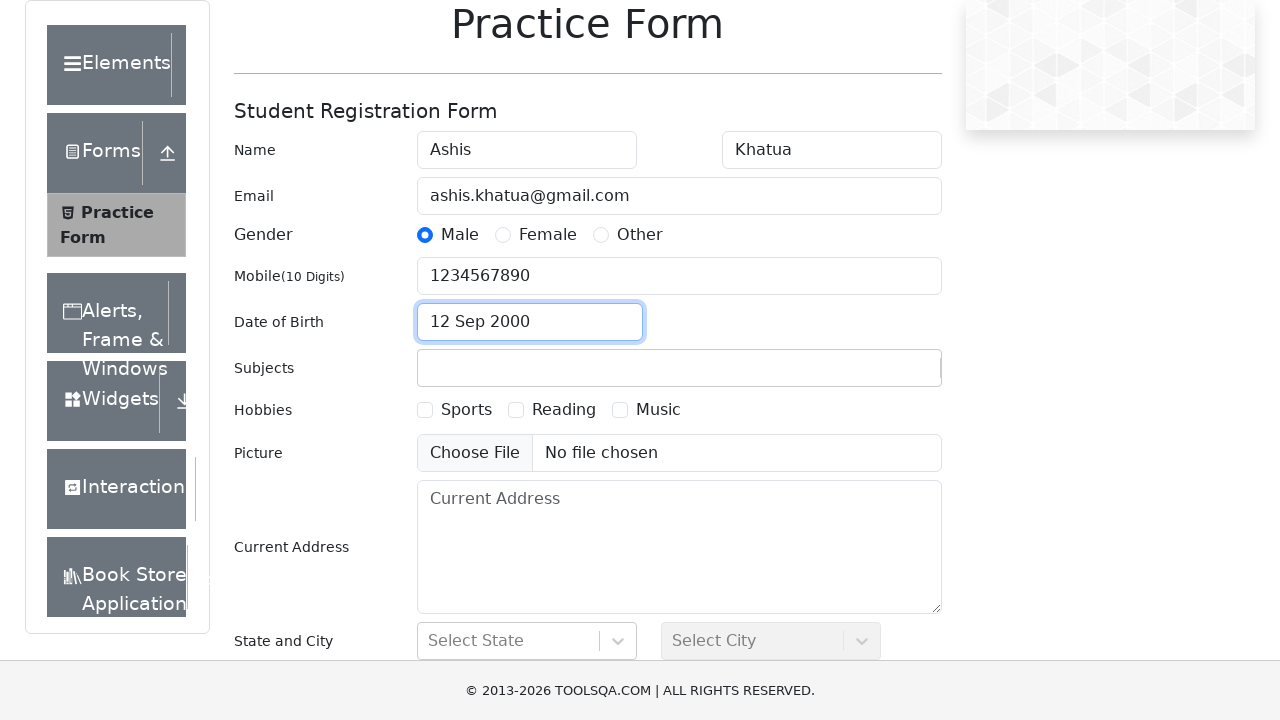

Filled current address field with 'Mumbai' on #currentAddress
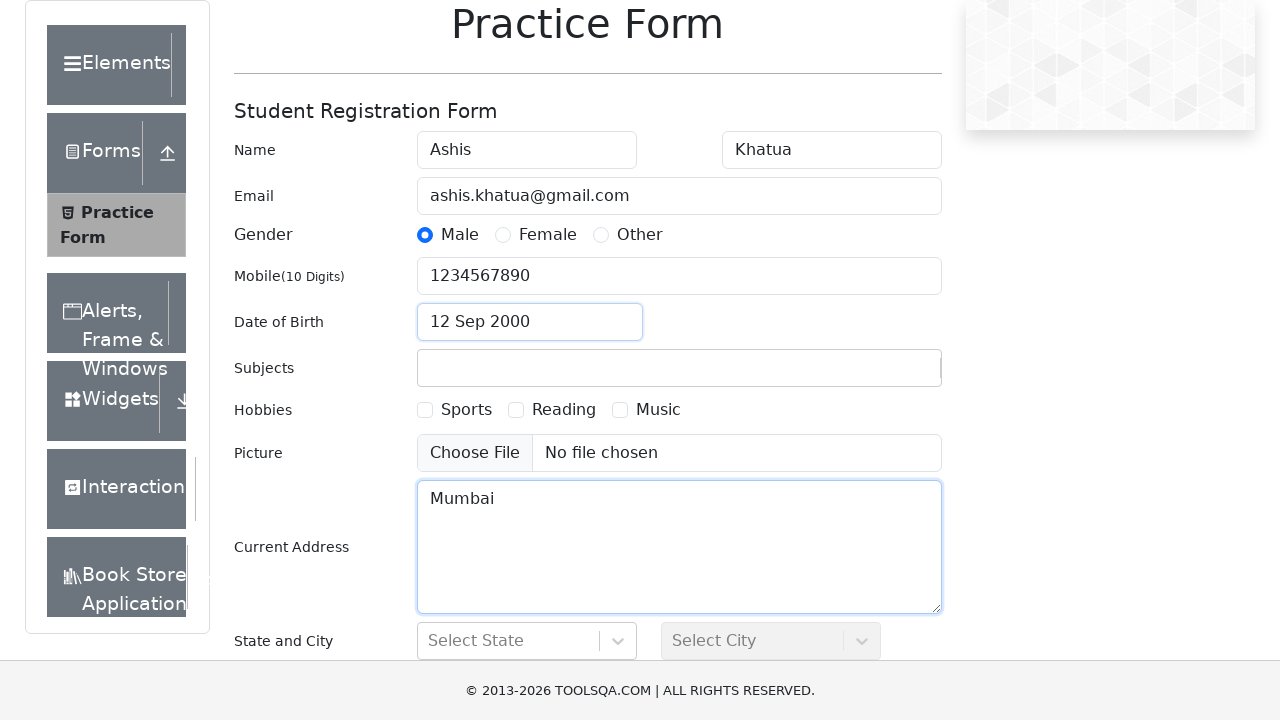

Selected Sports hobby checkbox at (466, 410) on xpath=//label[@for='hobbies-checkbox-1']
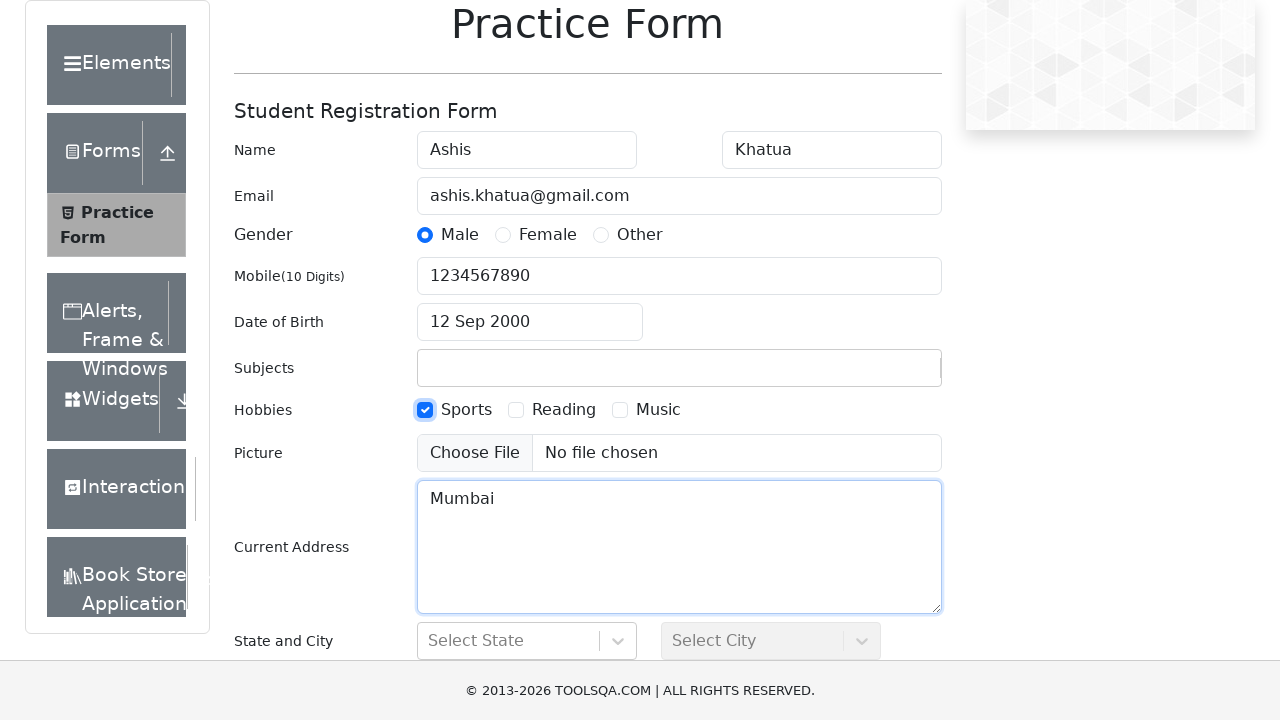

Selected Music hobby checkbox at (658, 410) on xpath=//label[@for='hobbies-checkbox-3']
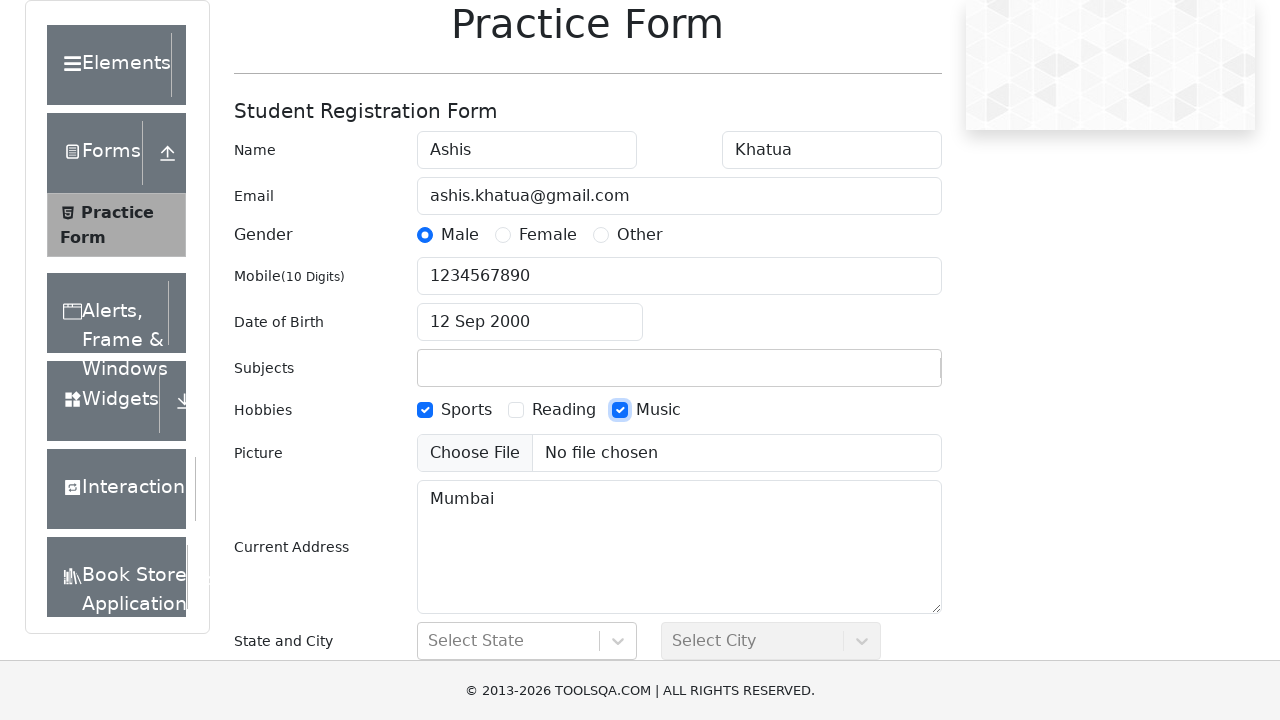

Clicked submit button to submit student registration form at (885, 499) on #submit
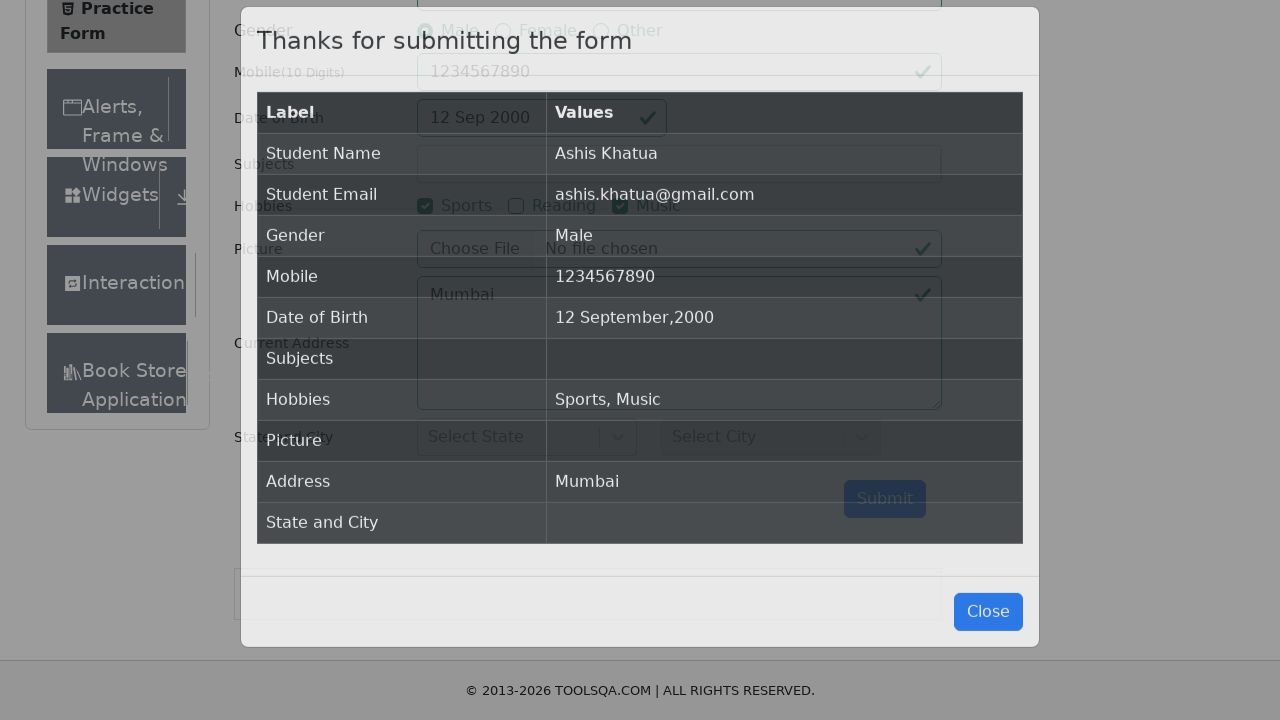

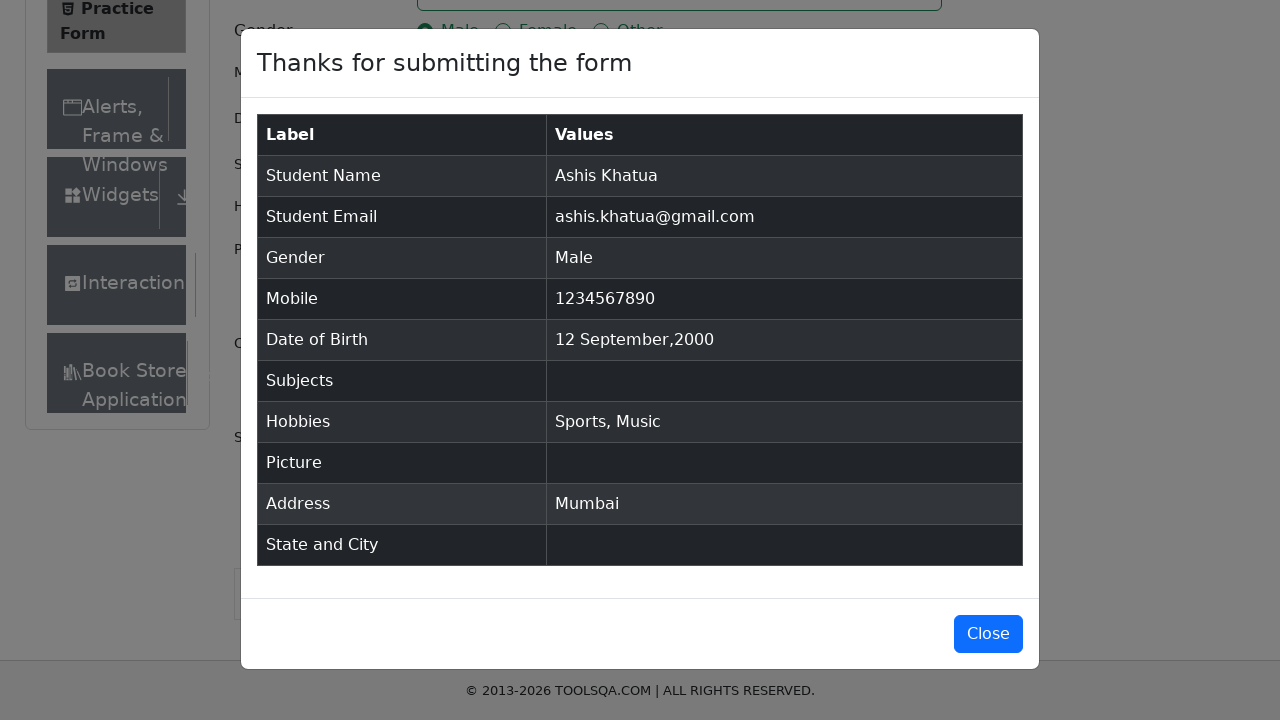